Tests dynamic content loading by clicking the Start button and attempting to verify "Hello World!" text (note: original test uses intentionally wrong locator for demonstration)

Starting URL: https://the-internet.herokuapp.com/dynamic_loading/1

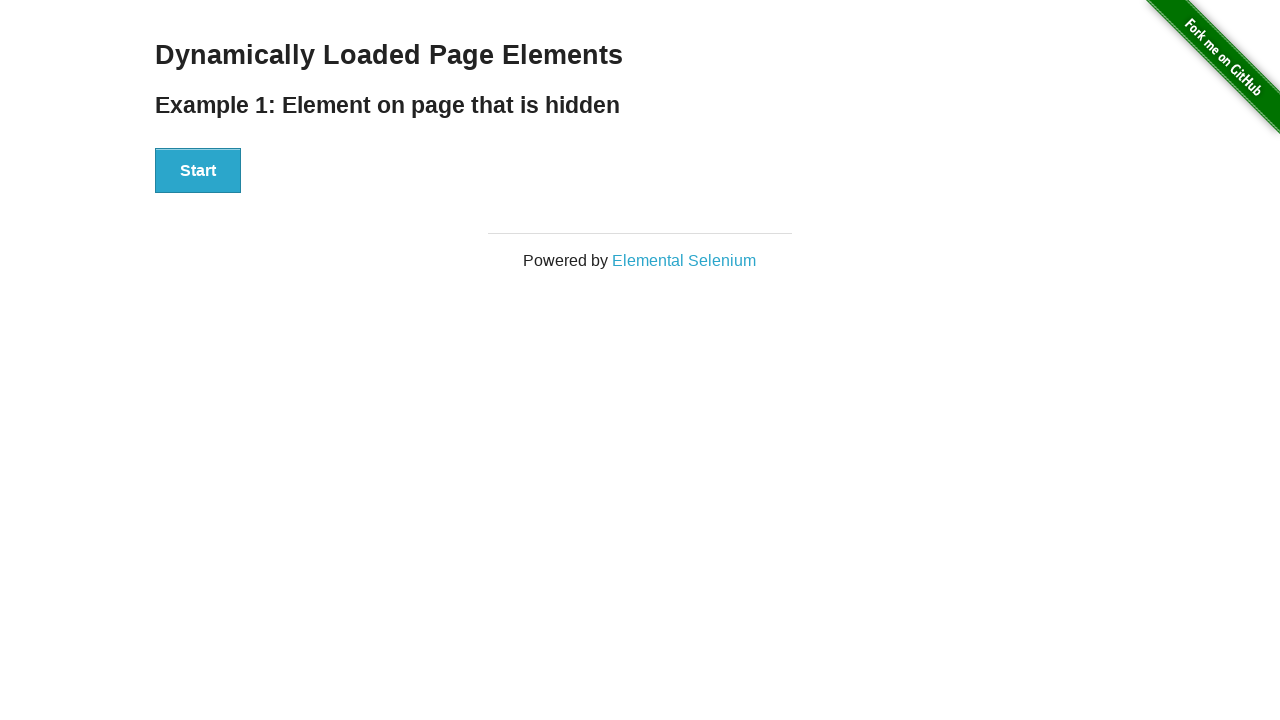

Clicked the Start button at (198, 171) on xpath=//button
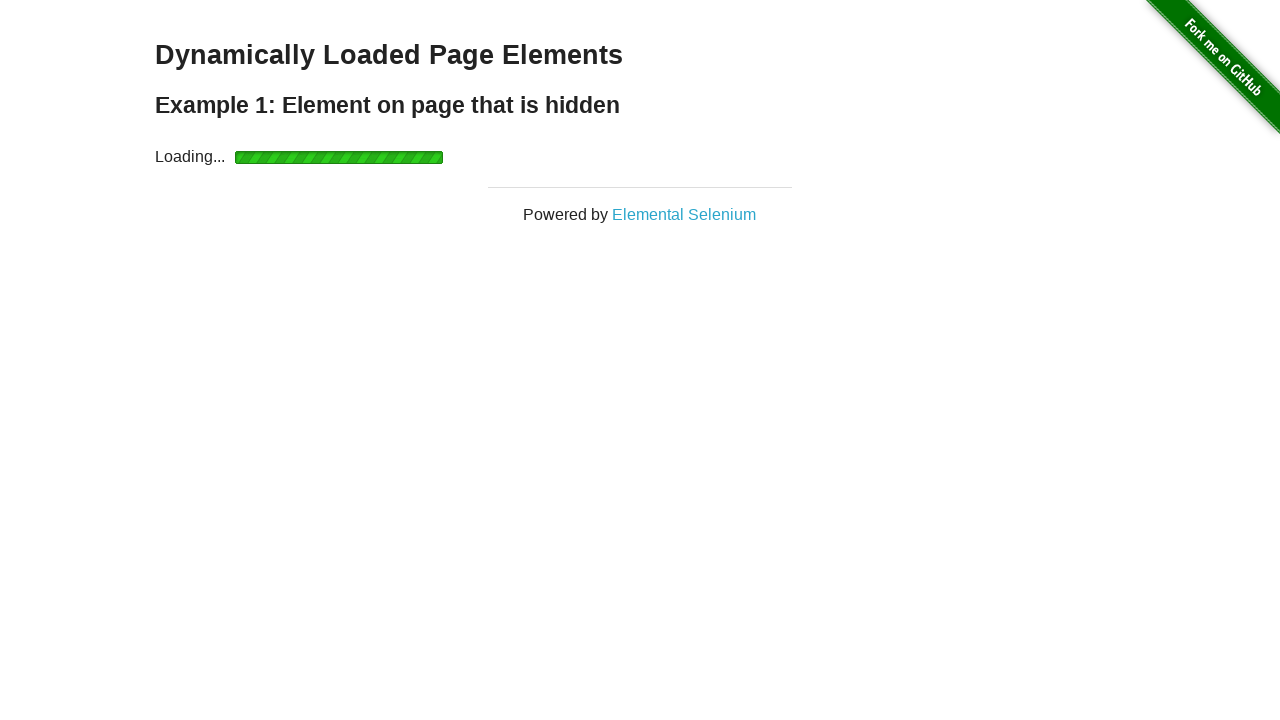

Located the Hello World! element
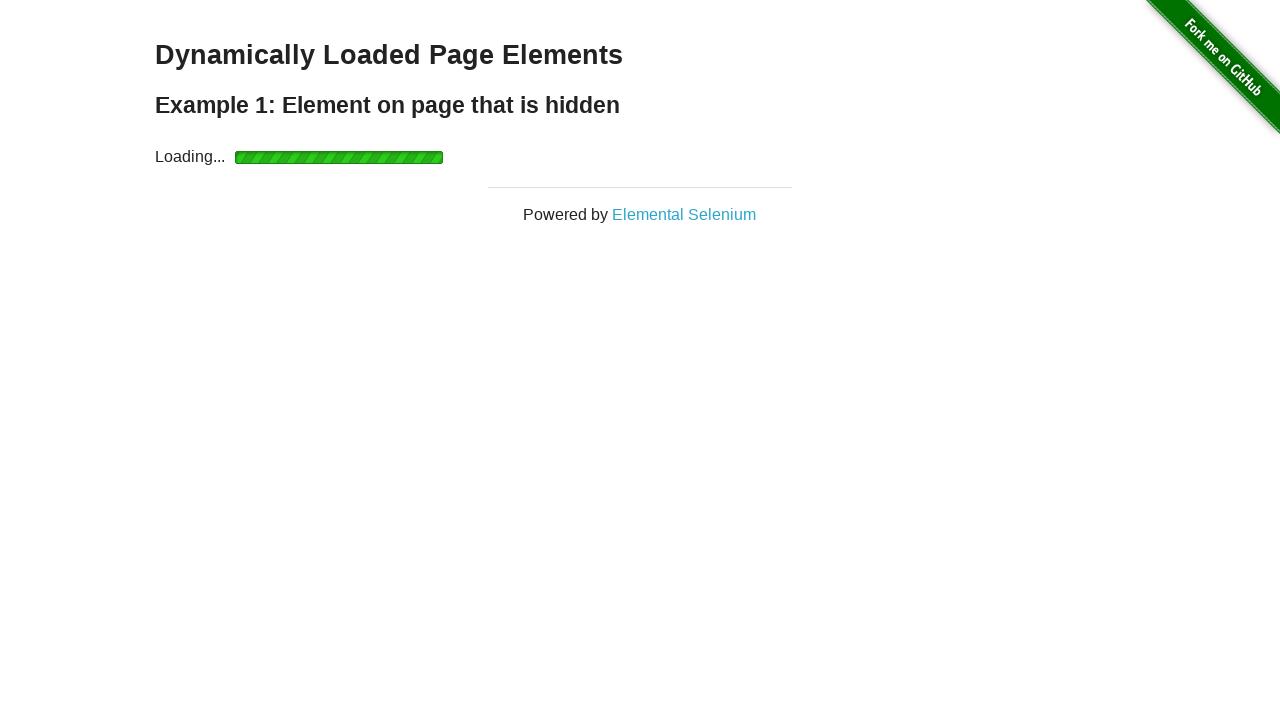

Waited for Hello World! text to become visible
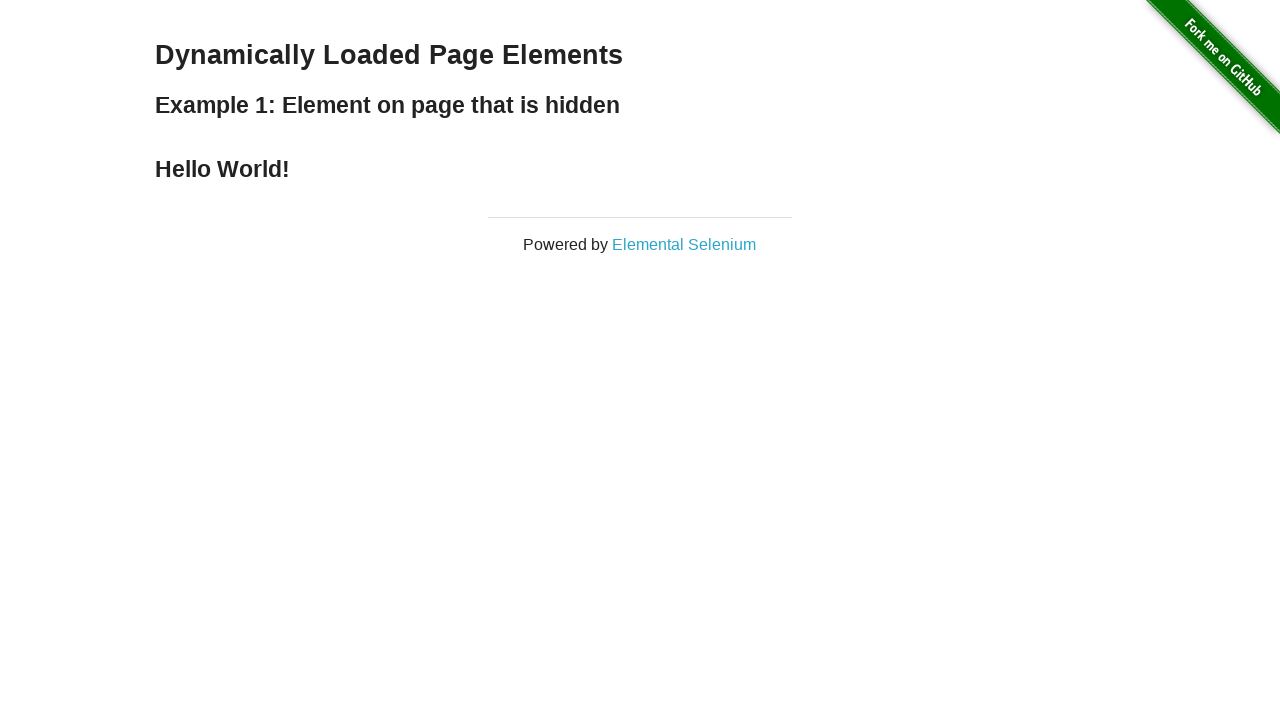

Verified that Hello World! text content matches expected value
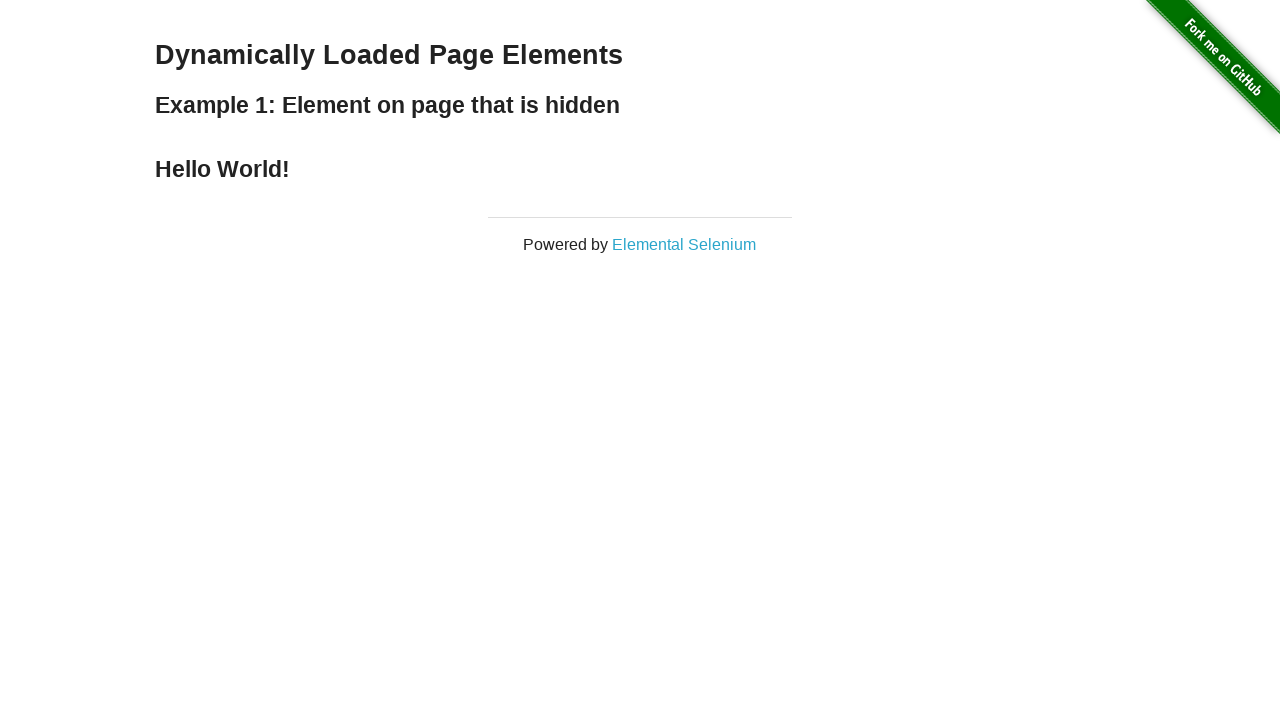

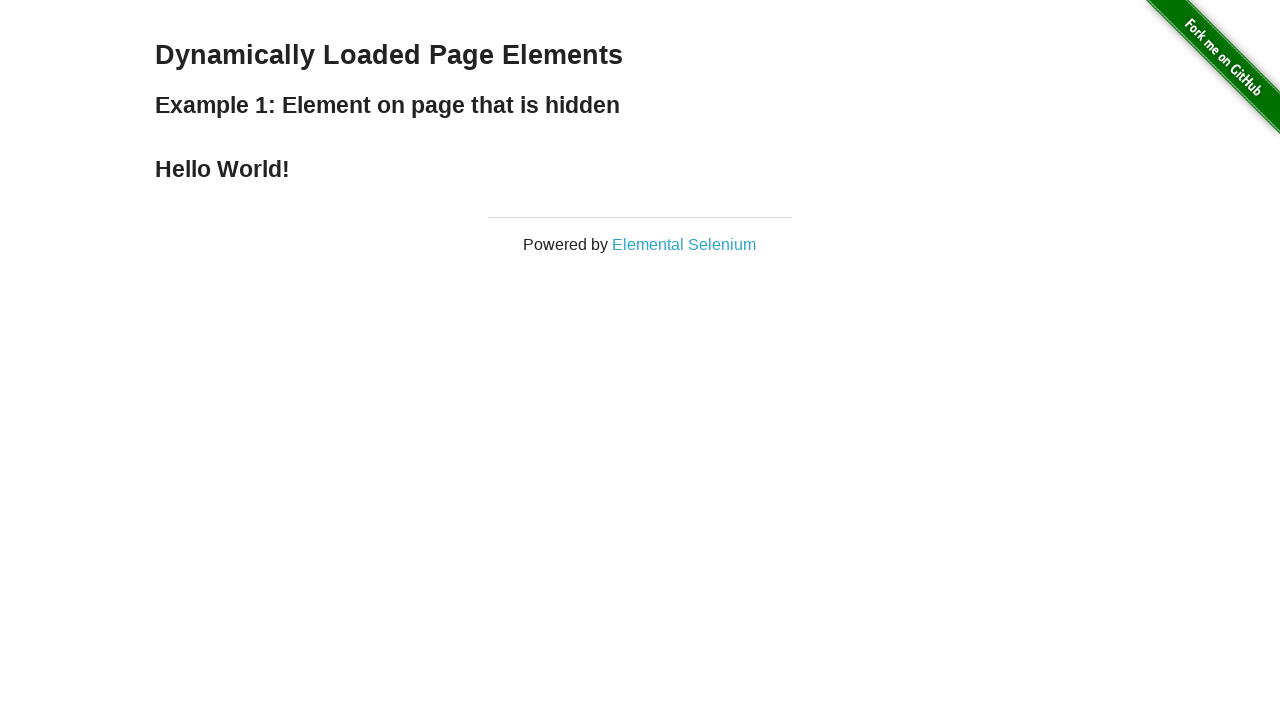